Tests a login form with password reset functionality, including form validation, forgotten password flow, and successful login attempt

Starting URL: https://rahulshettyacademy.com/locatorspractice/

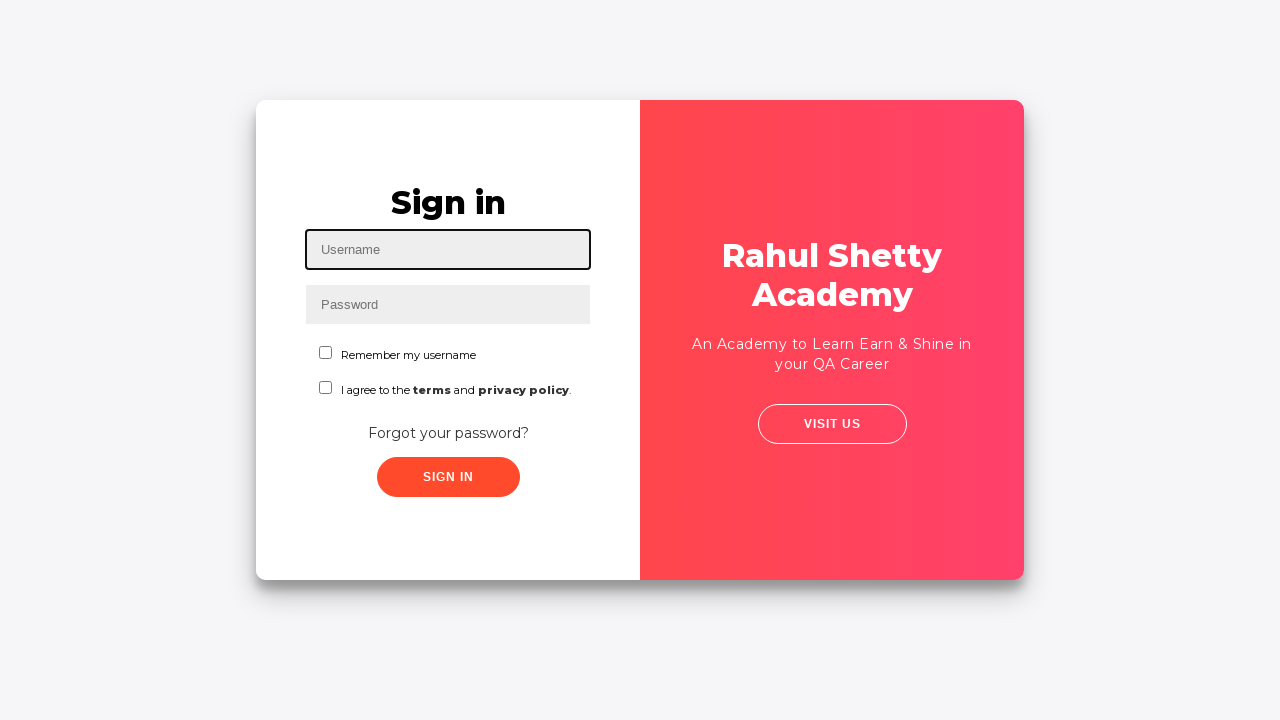

Filled username field with 'meow' on #inputUsername
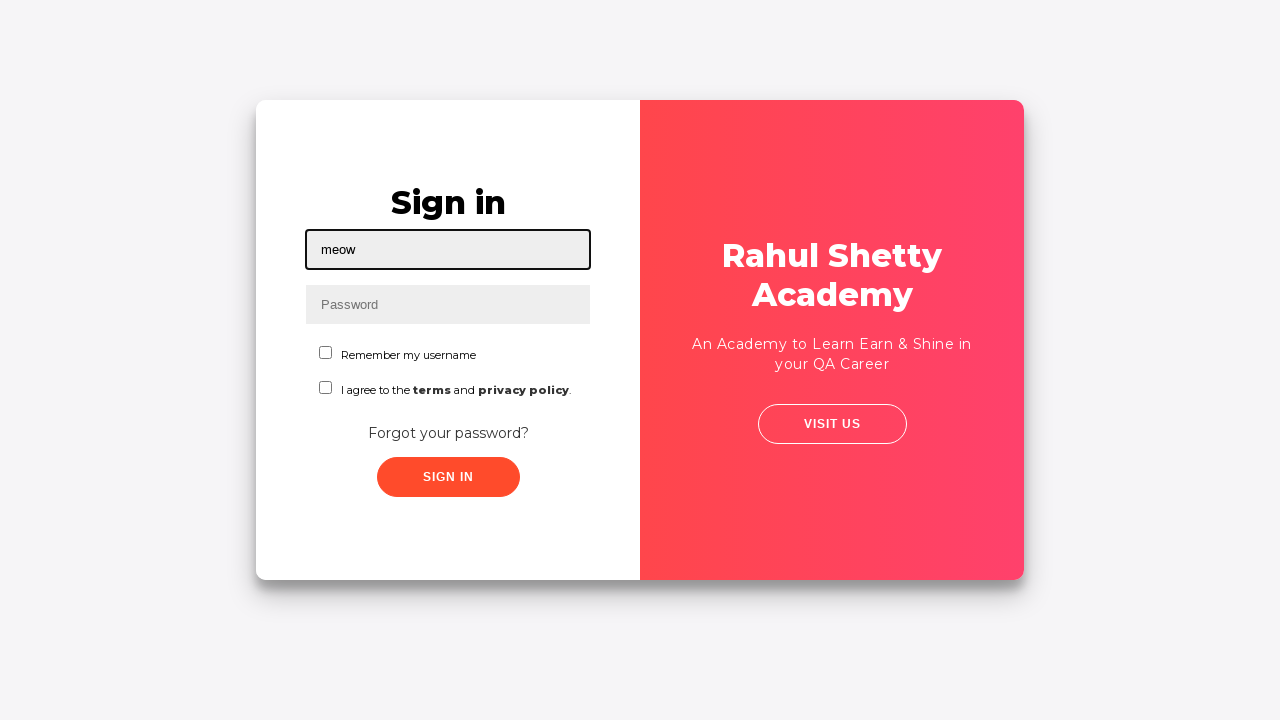

Filled password field with 'hello123' on input[name='inputPassword']
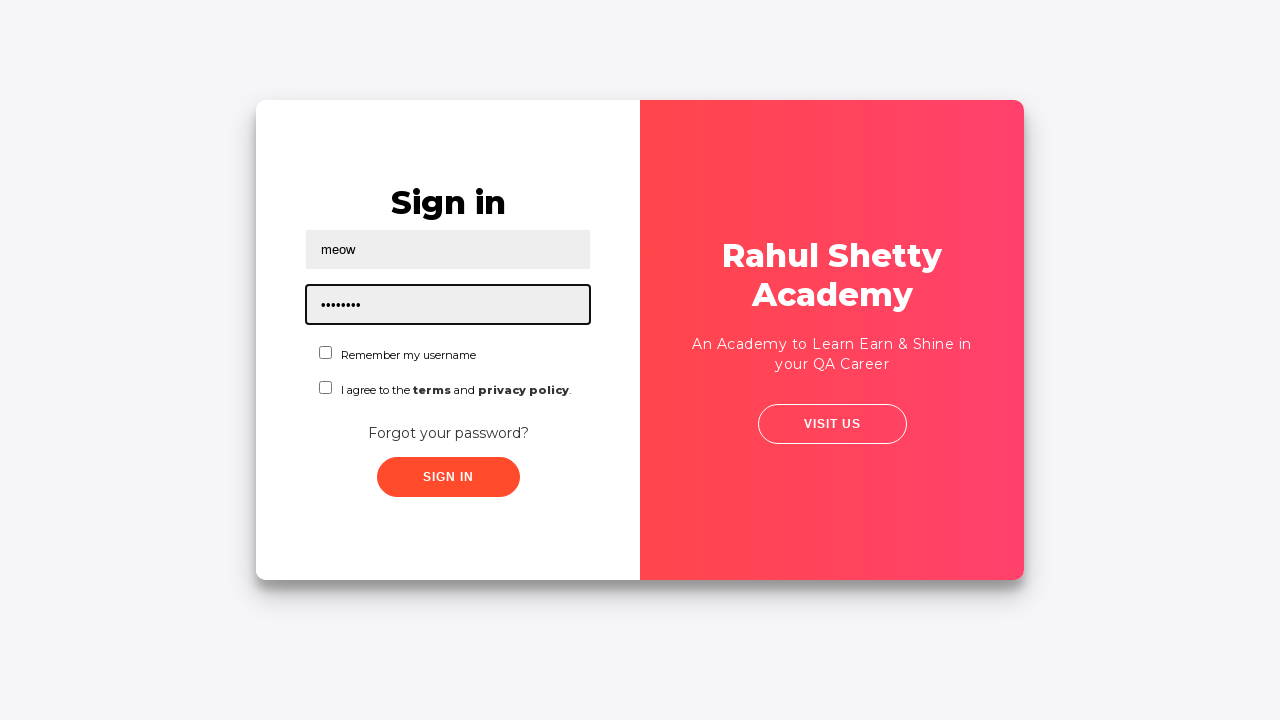

Clicked sign in button with incorrect credentials at (448, 477) on .signInBtn
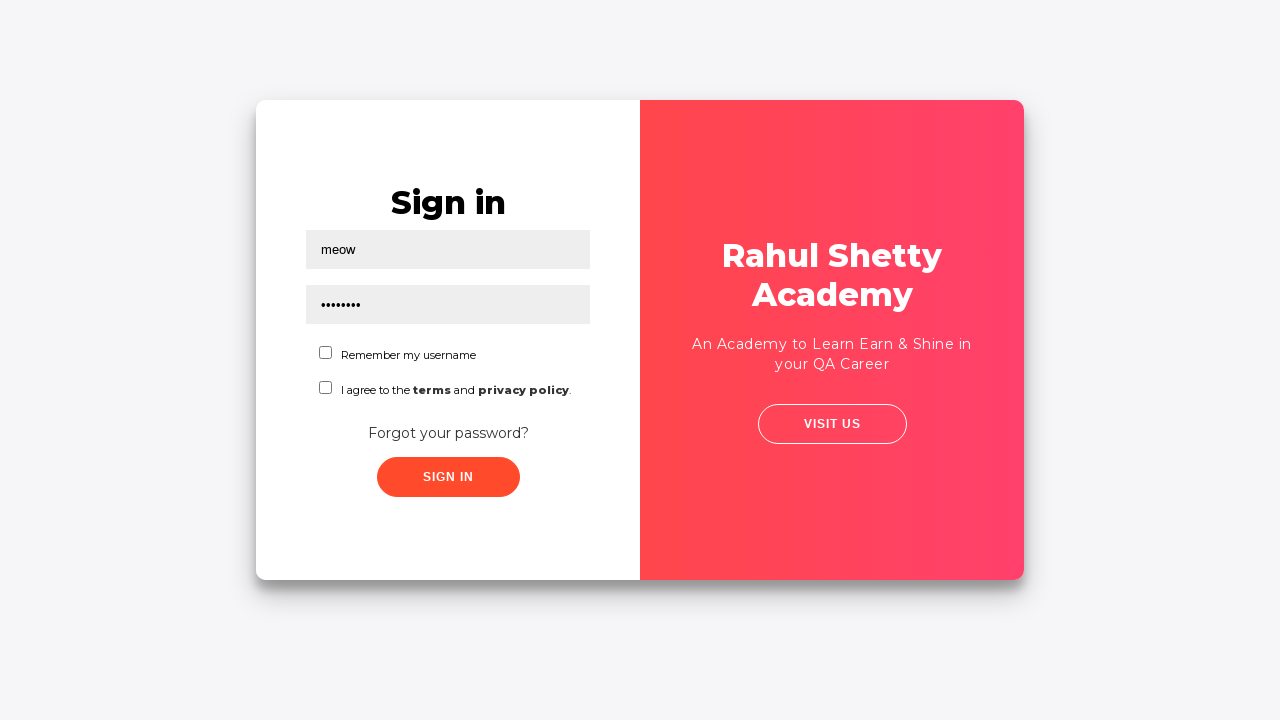

Captured error message: * Incorrect username or password 
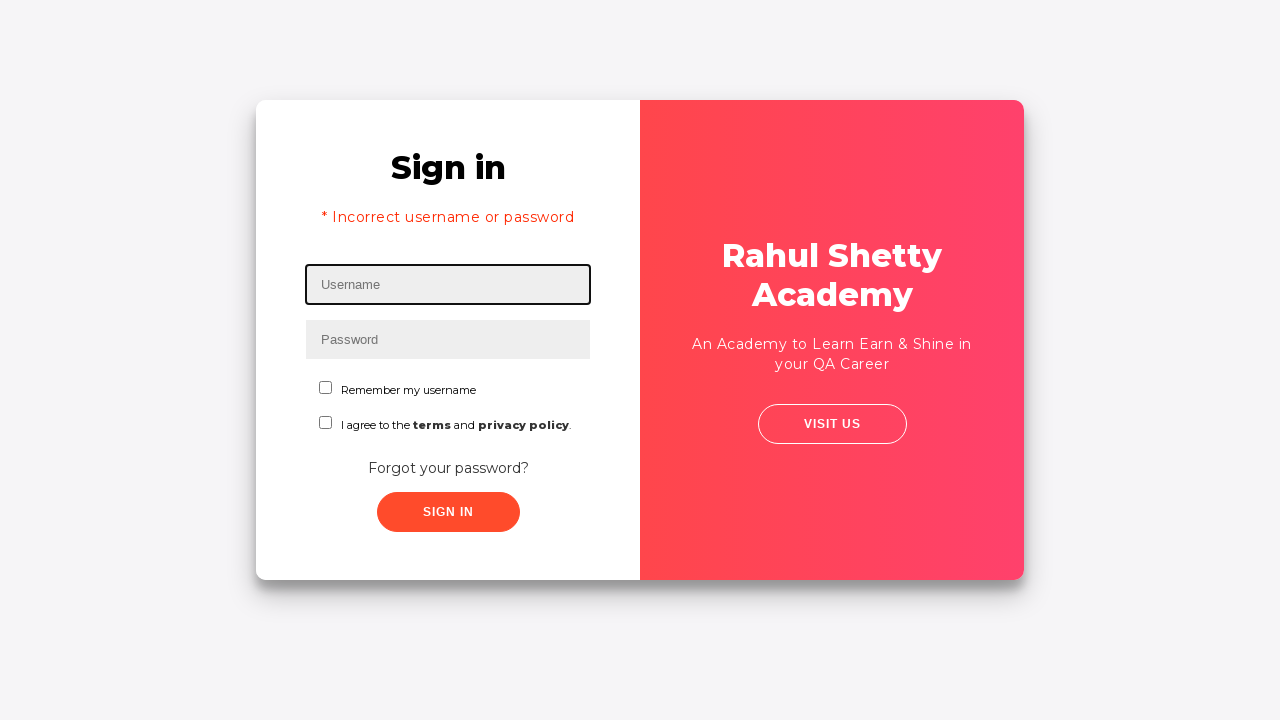

Clicked 'Forgot your password?' link at (448, 468) on text=Forgot your password?
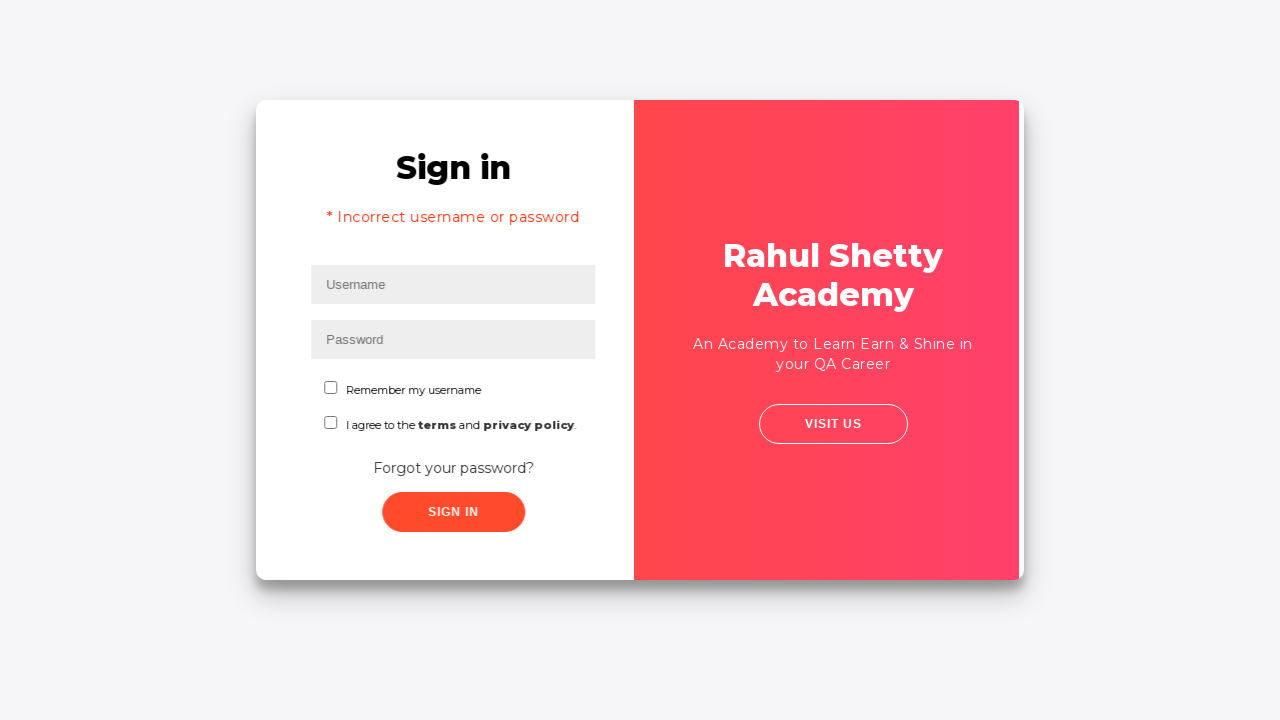

Password reset form became visible
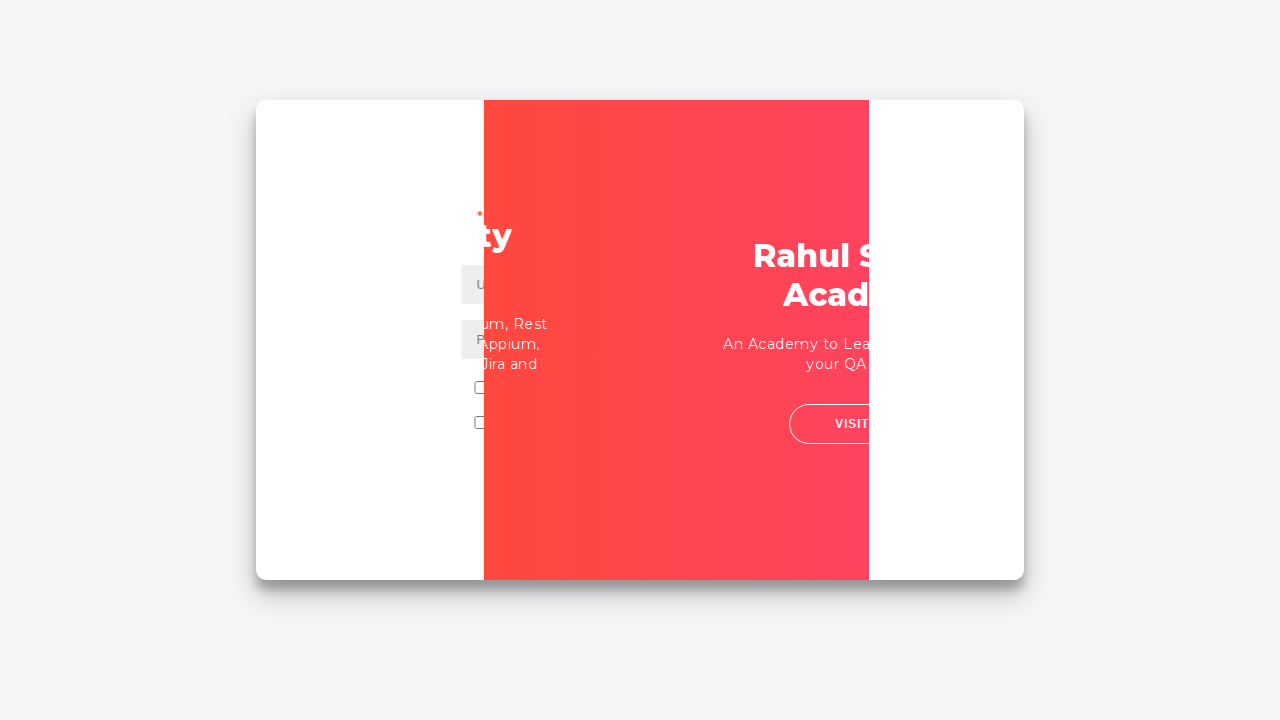

Filled name field in password reset form with 'meow' on input[placeholder='Name']
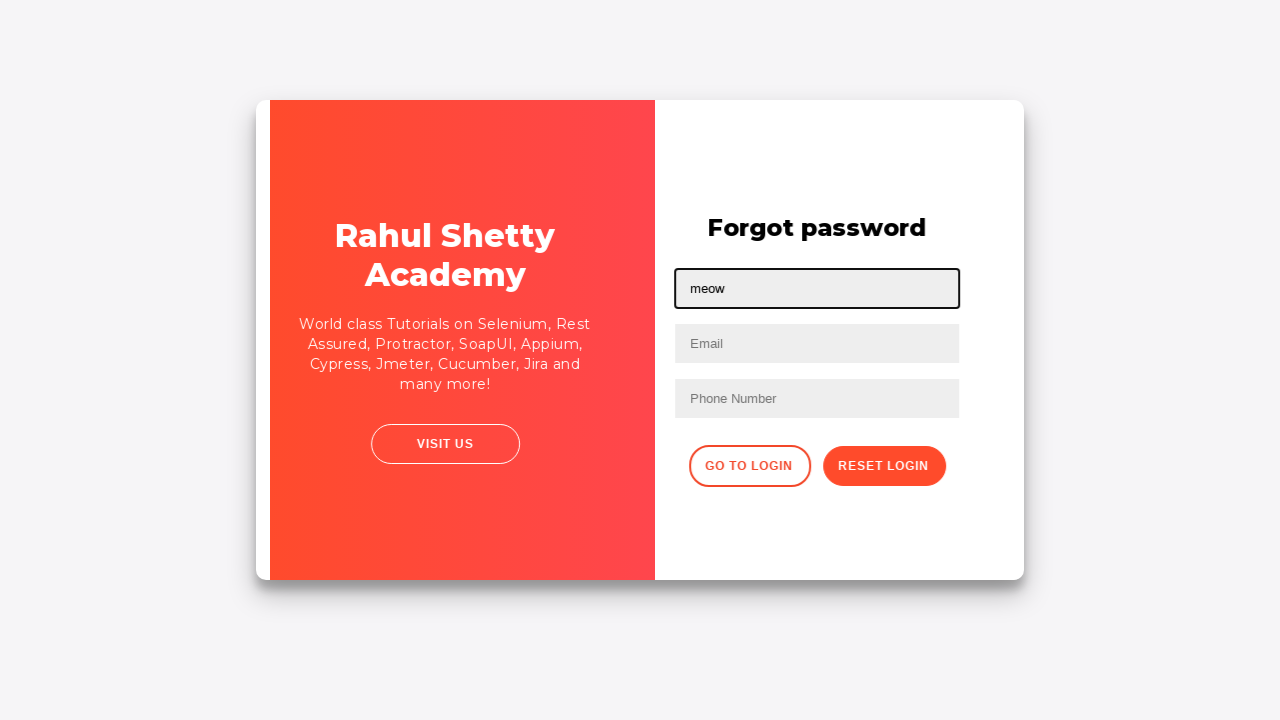

Filled email field with 'meow@miau.mau' on input[placeholder='Email']
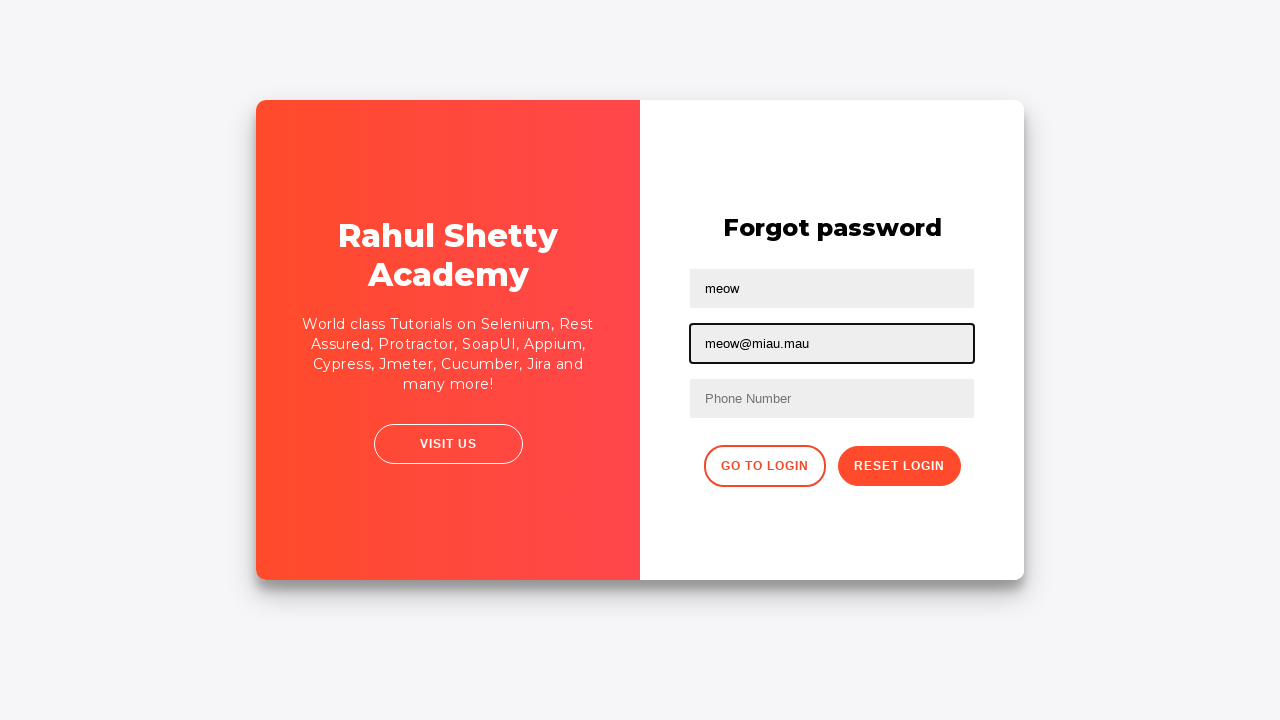

Cleared the second text input field on input[type='text'] >> nth=1
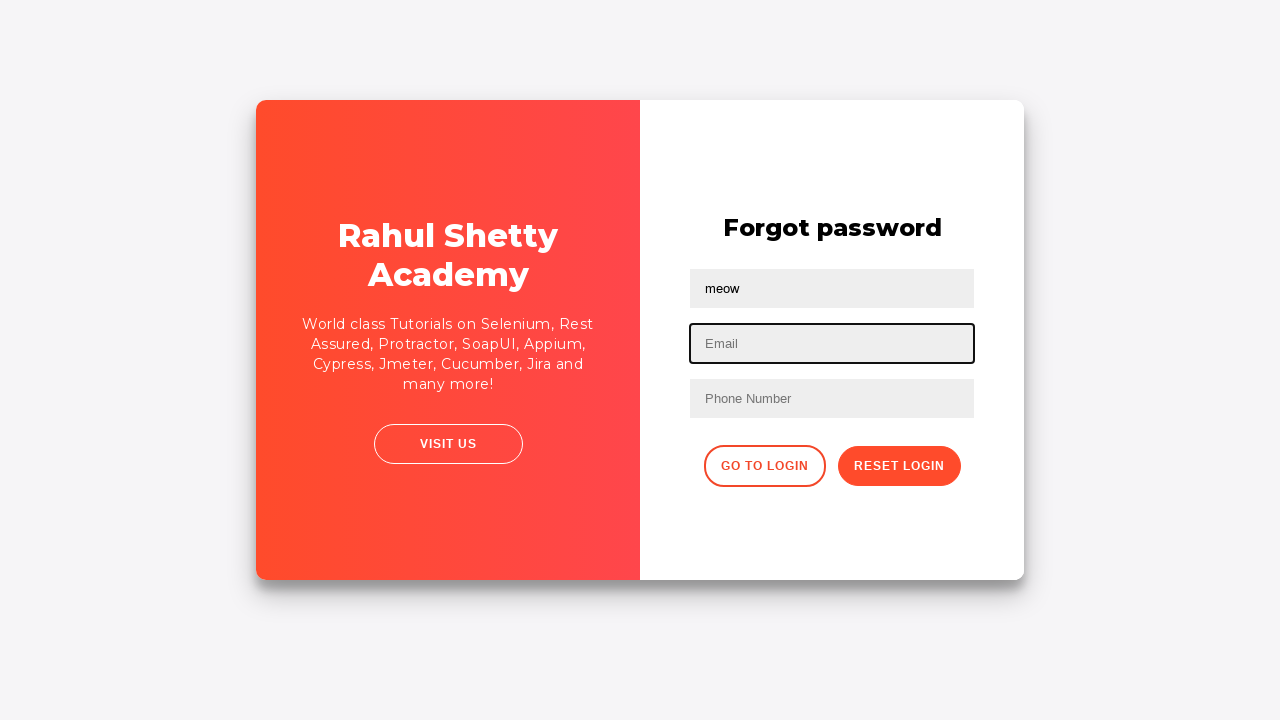

Filled email field with corrected format 'meow@miau.miu' on input[type='text']:nth-child(3)
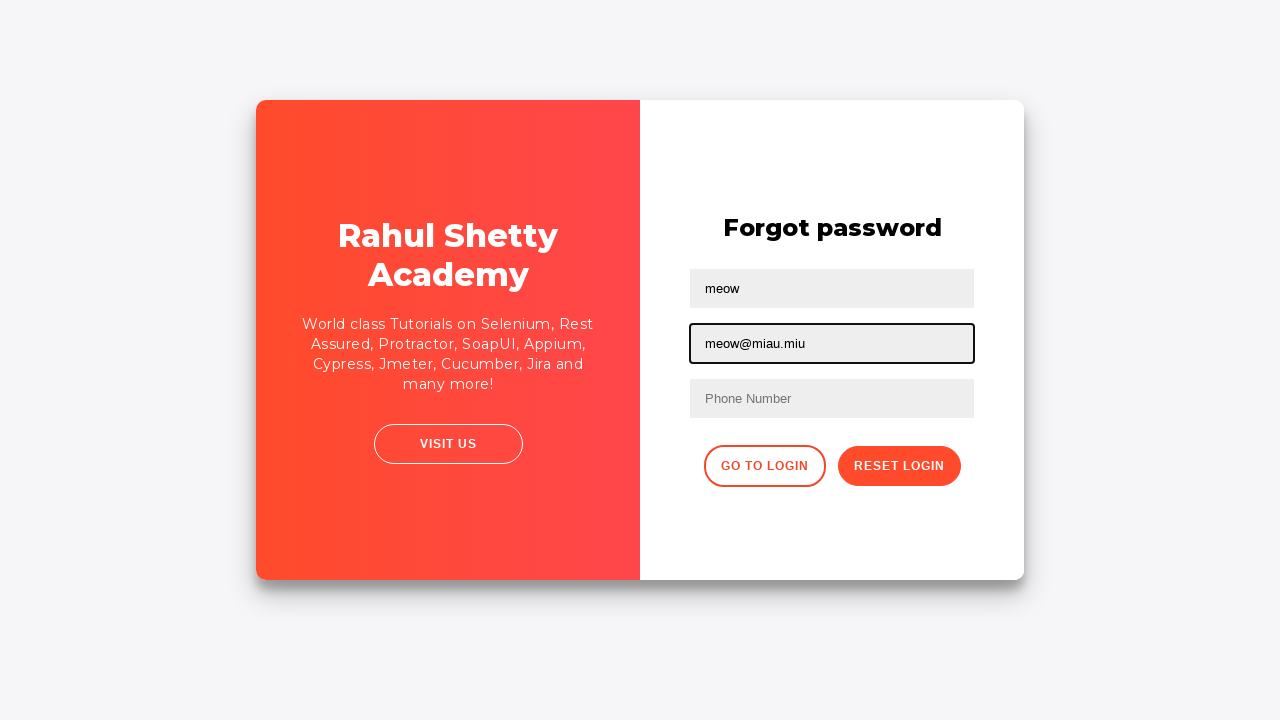

Filled phone number field with '8923472352' on //form/input[3]
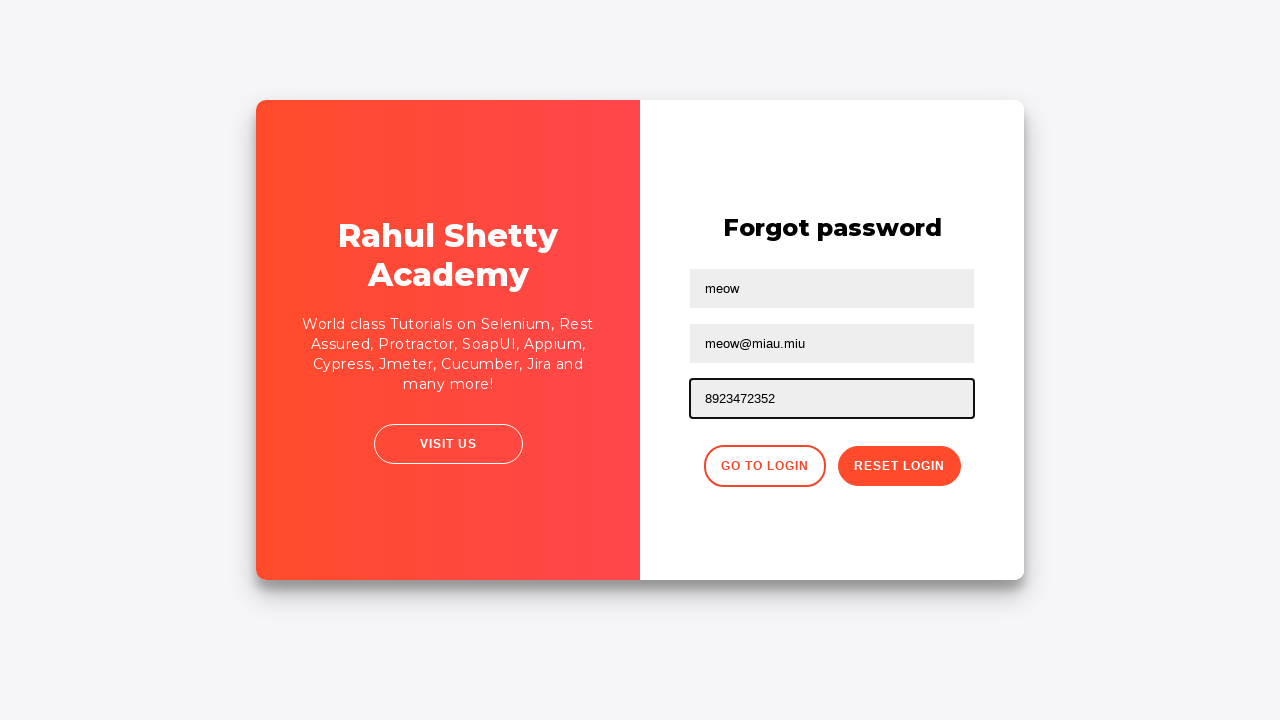

Clicked reset password button at (899, 466) on .reset-pwd-btn
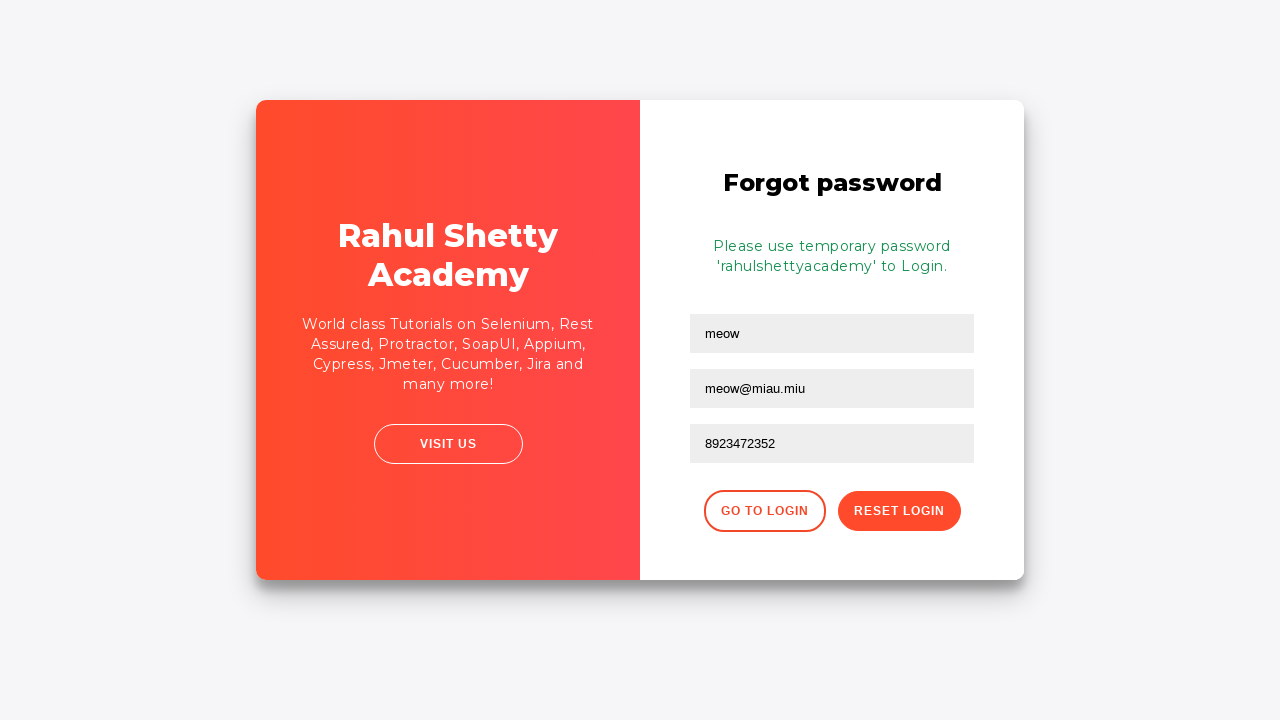

Captured info message: Please use temporary password 'rahulshettyacademy' to Login. 
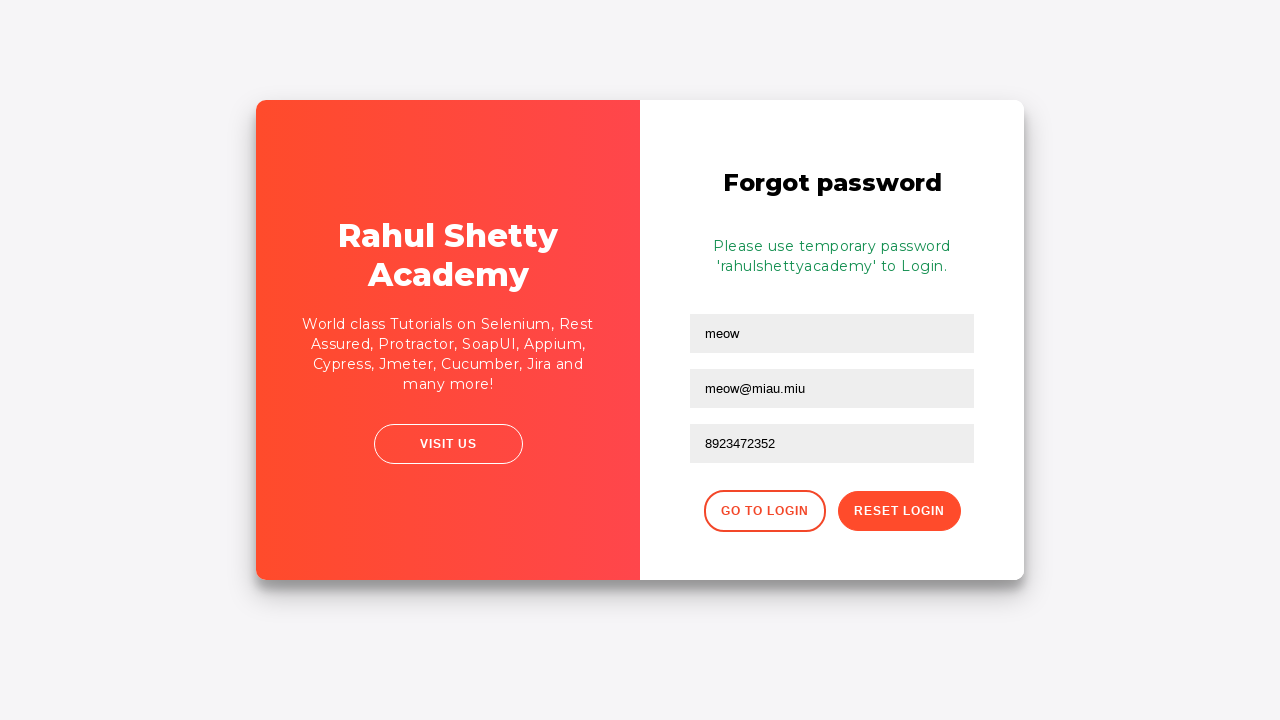

Clicked button to return to login form at (764, 511) on button[class*='login']
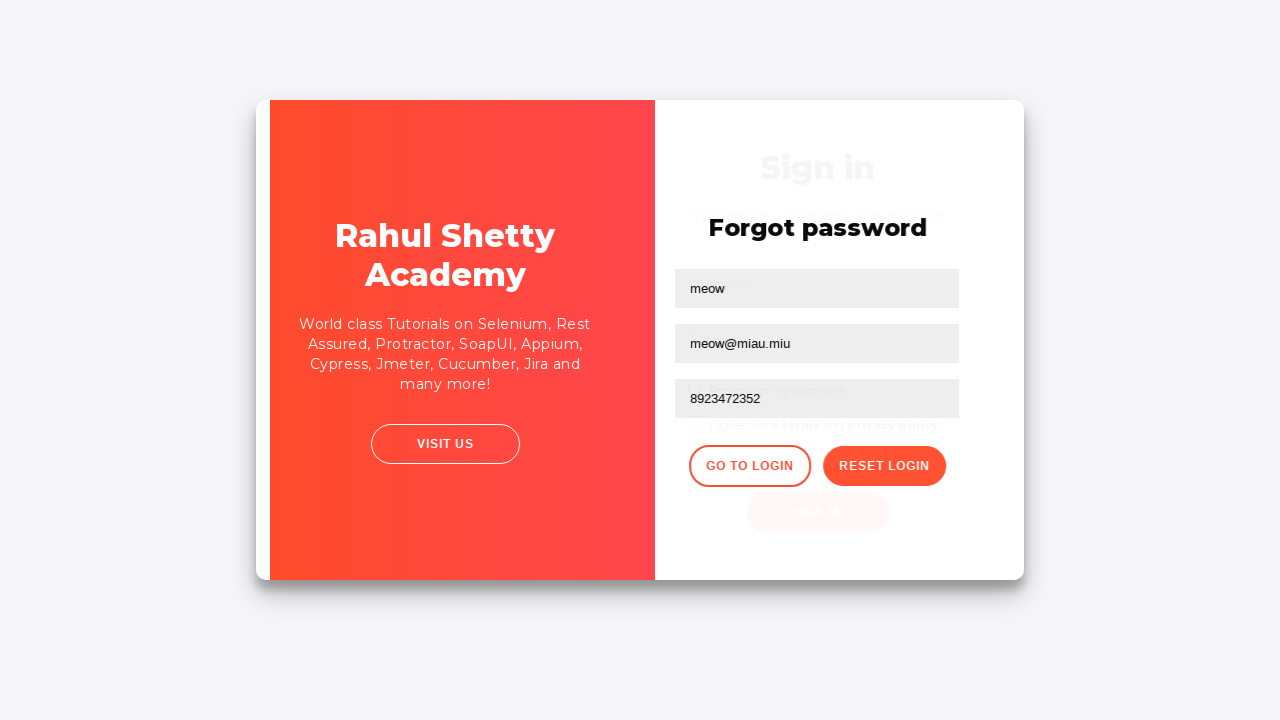

Login form became visible
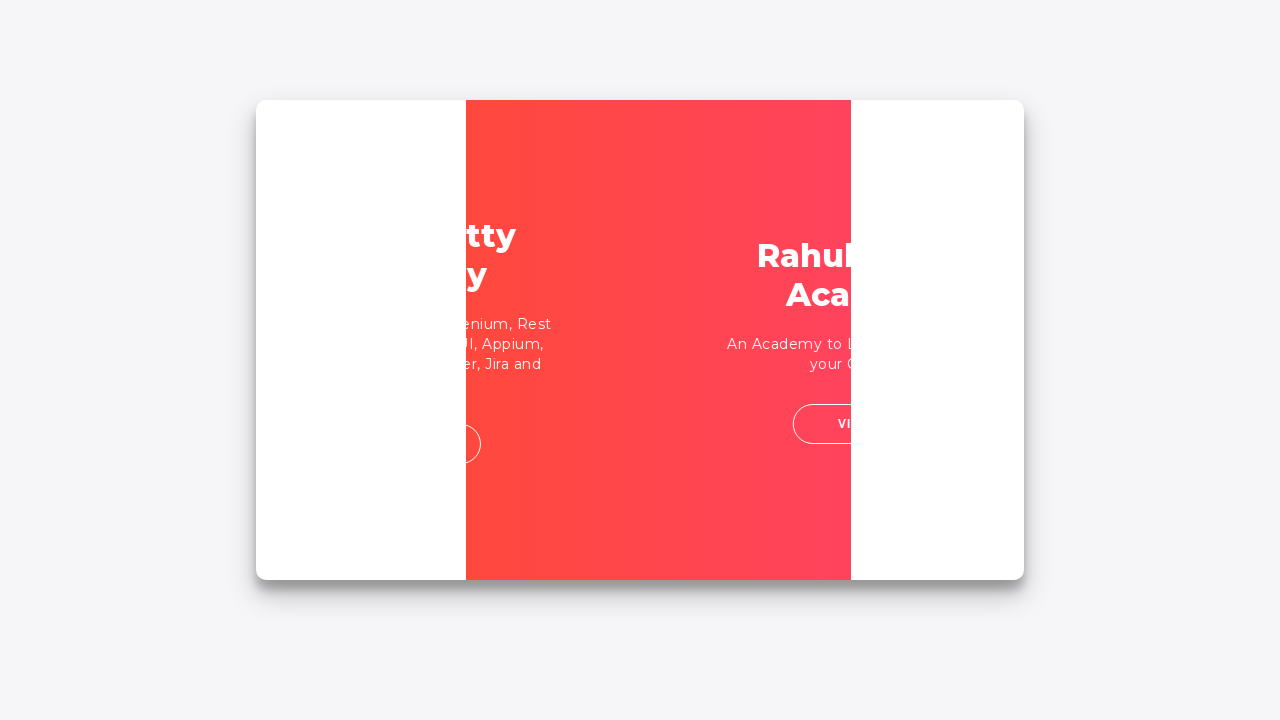

Filled username field with 'meow' for login attempt on #inputUsername
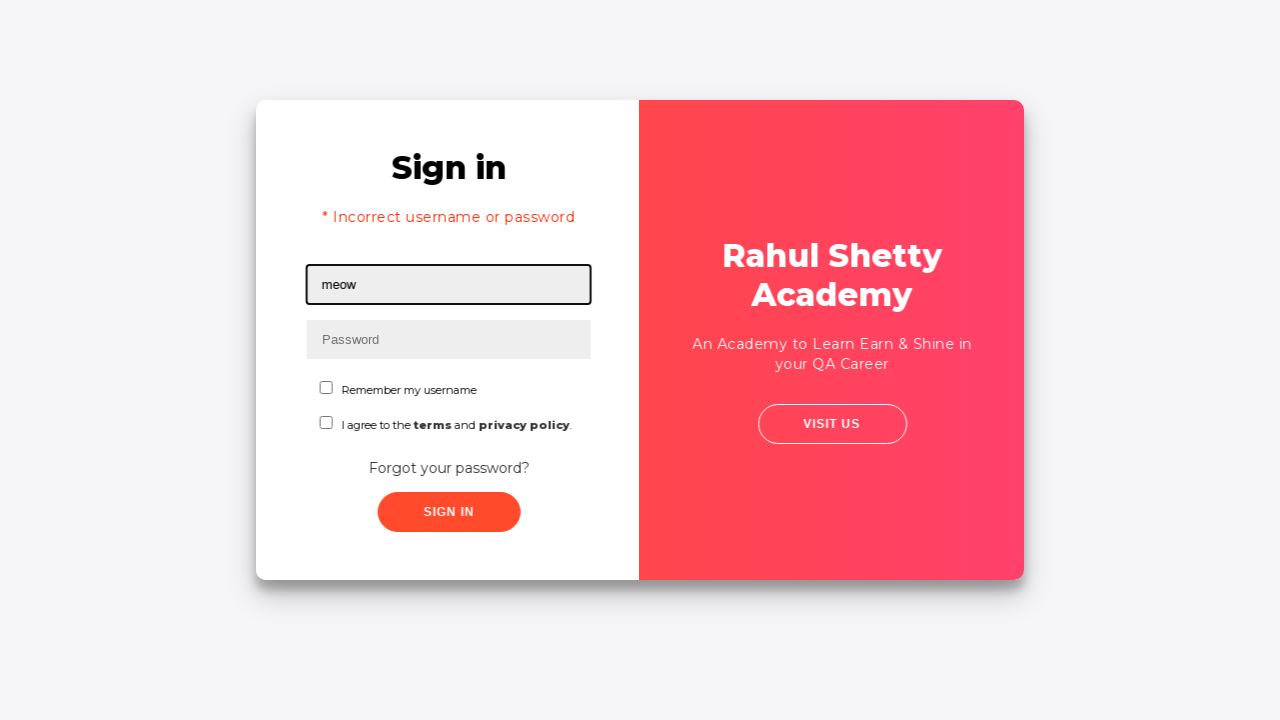

Filled password field with 'rahulshettyacademy' on input[type*='pass']
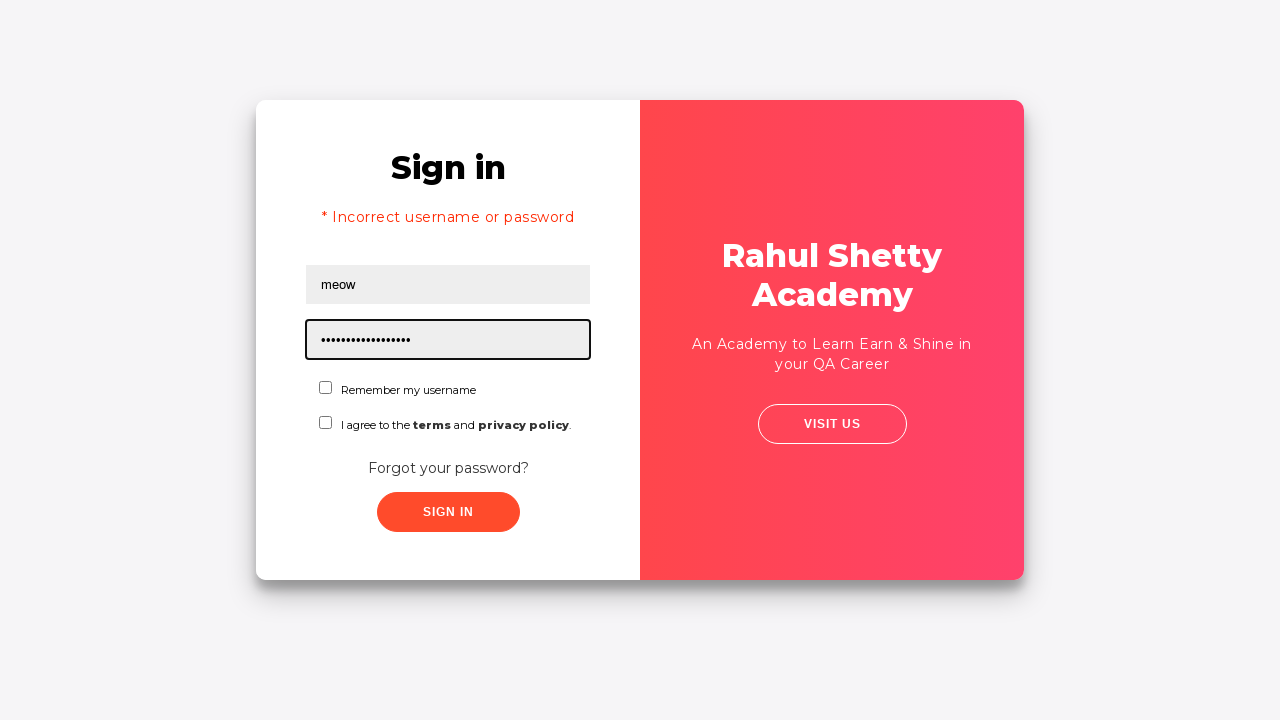

Checked 'Remember me' checkbox at (326, 388) on #chkboxOne
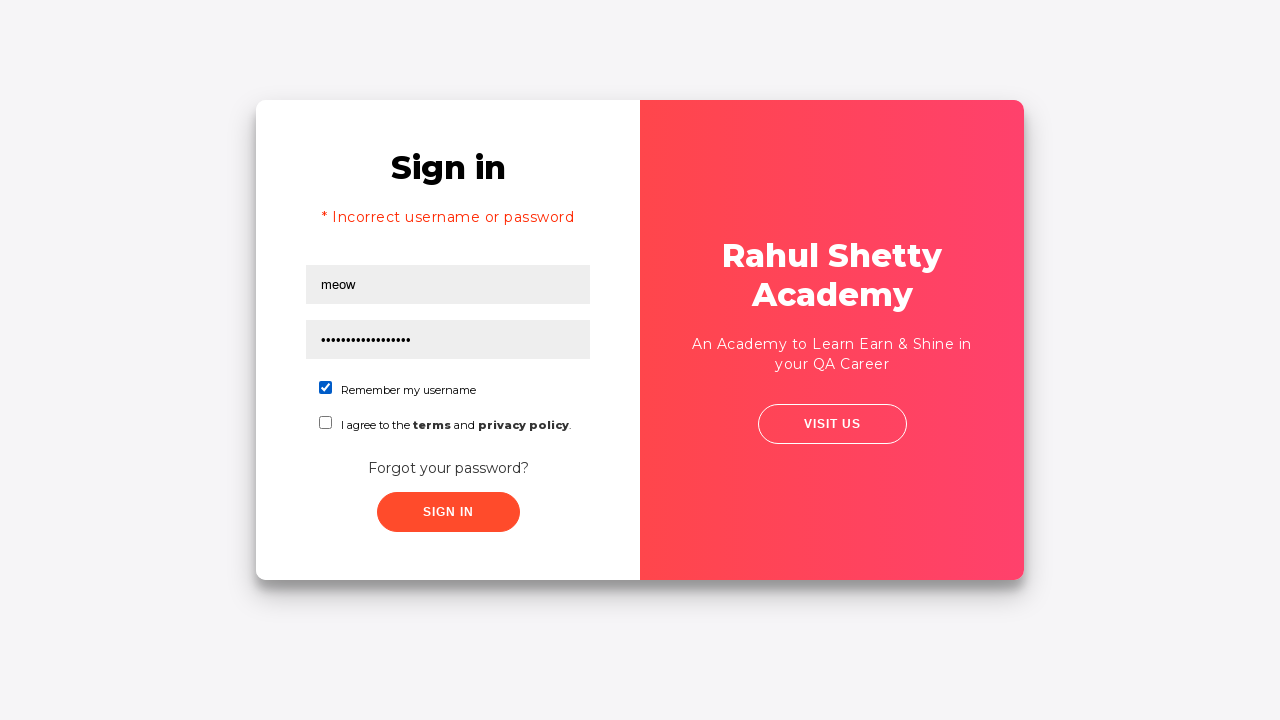

Clicked submit button to log in with correct credentials at (448, 512) on xpath=//button[contains(@class,'submit')]
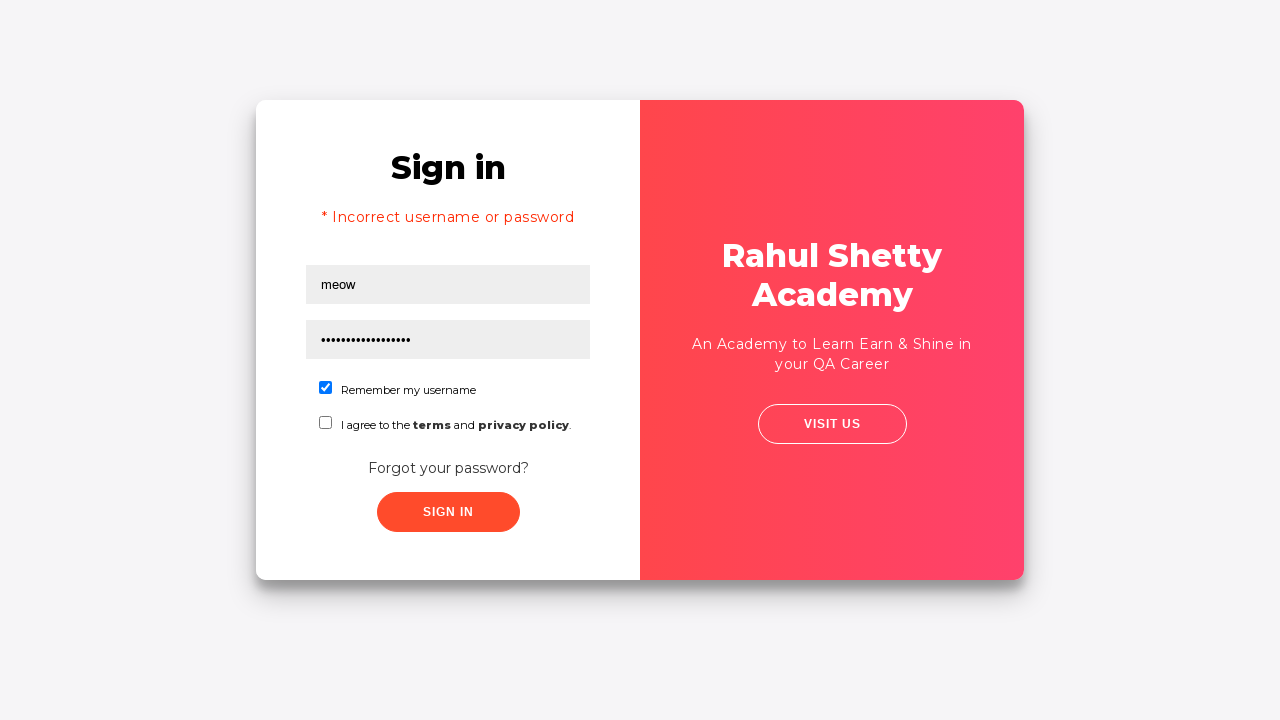

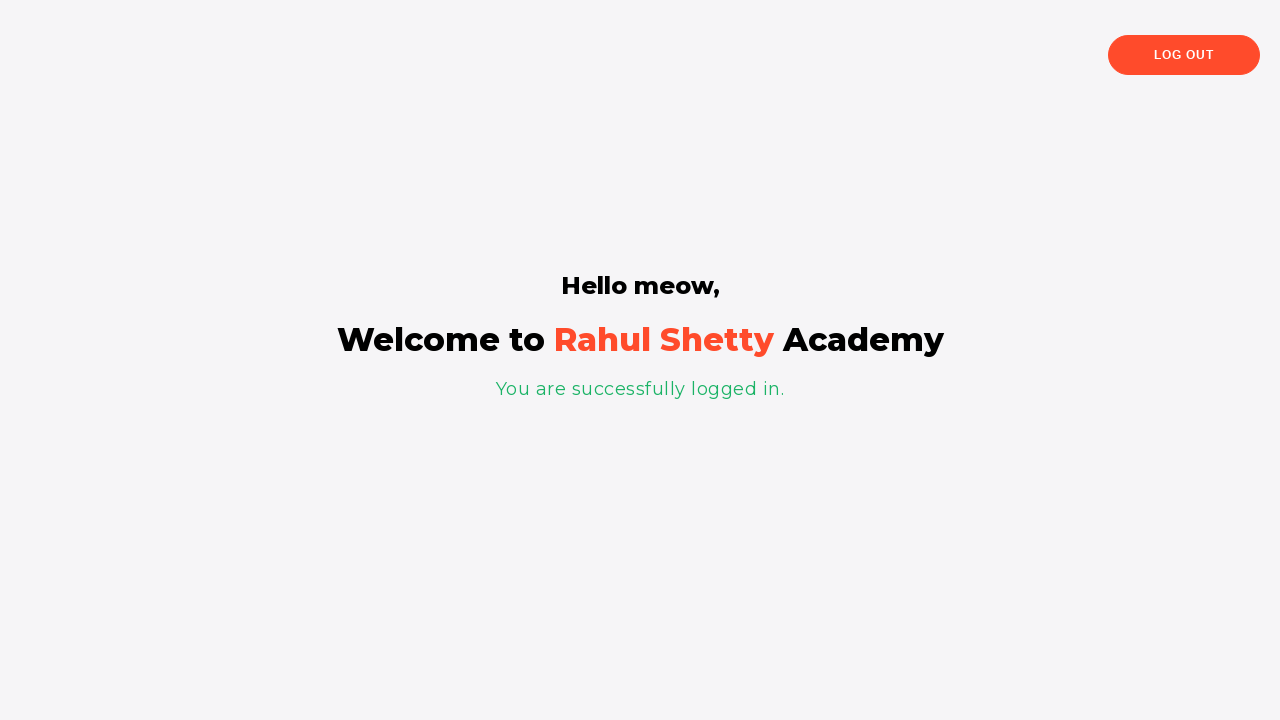